Tests dropdown selection functionality by navigating to the dropdown page, selecting an option by value, and verifying the selection was applied correctly.

Starting URL: http://the-internet.herokuapp.com

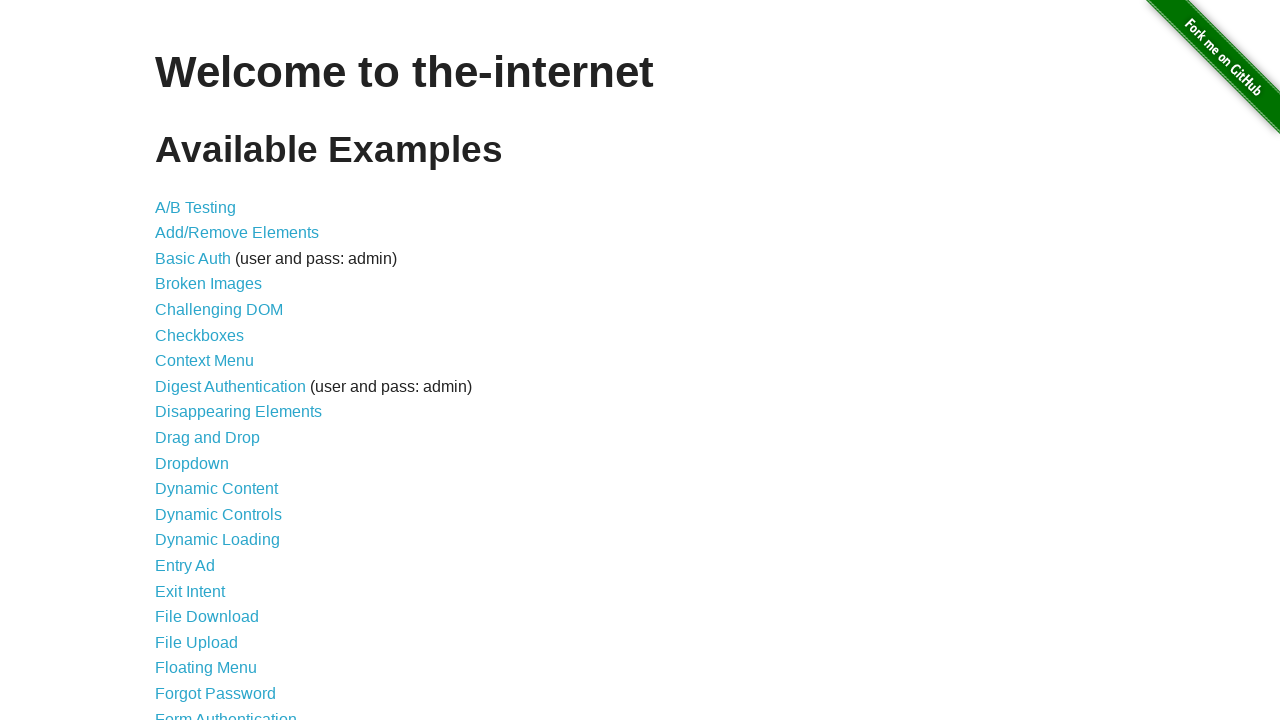

Clicked on the Dropdown link to navigate to dropdown page at (192, 463) on a[href='/dropdown']
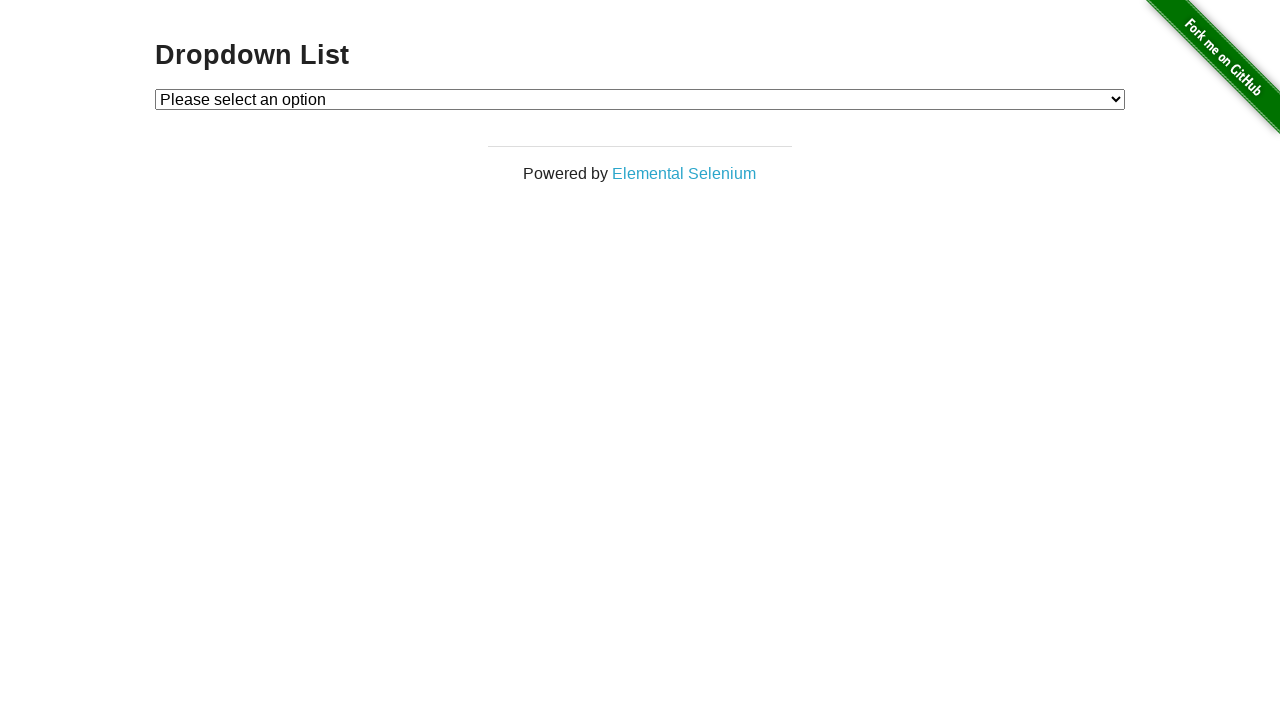

Waited for dropdown element to be visible
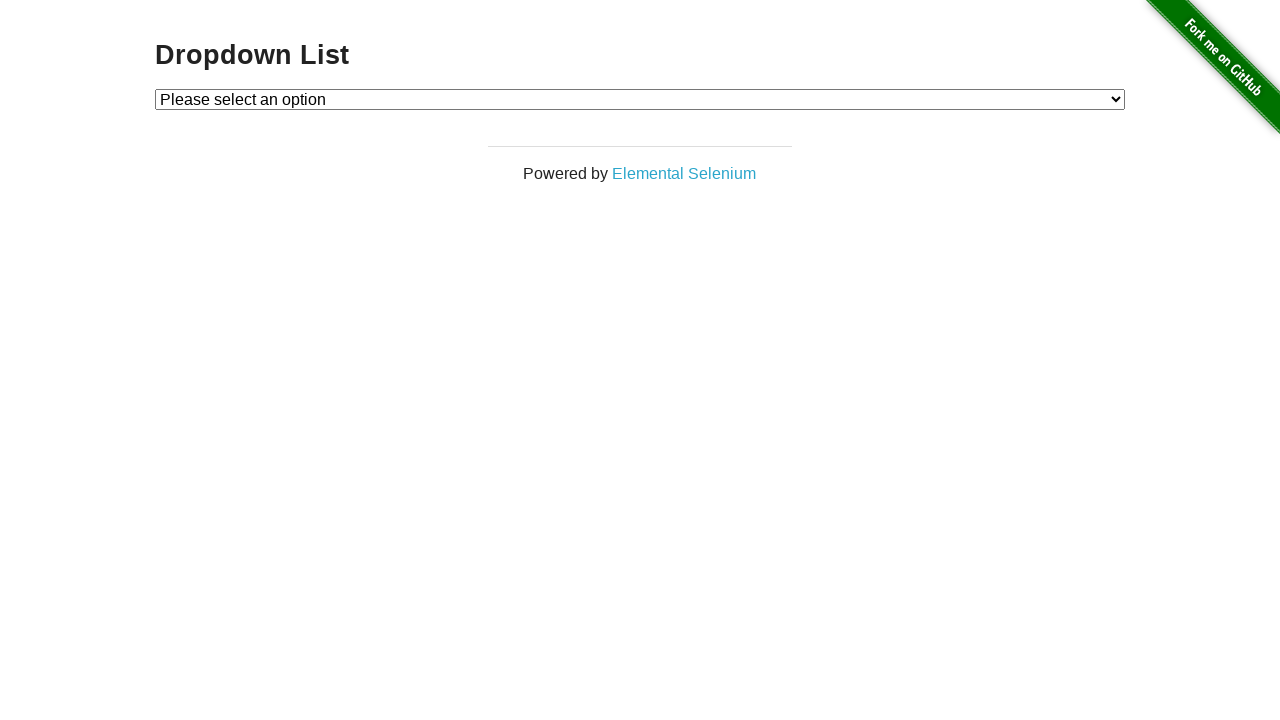

Selected 'Option 2' from the dropdown by value on #dropdown
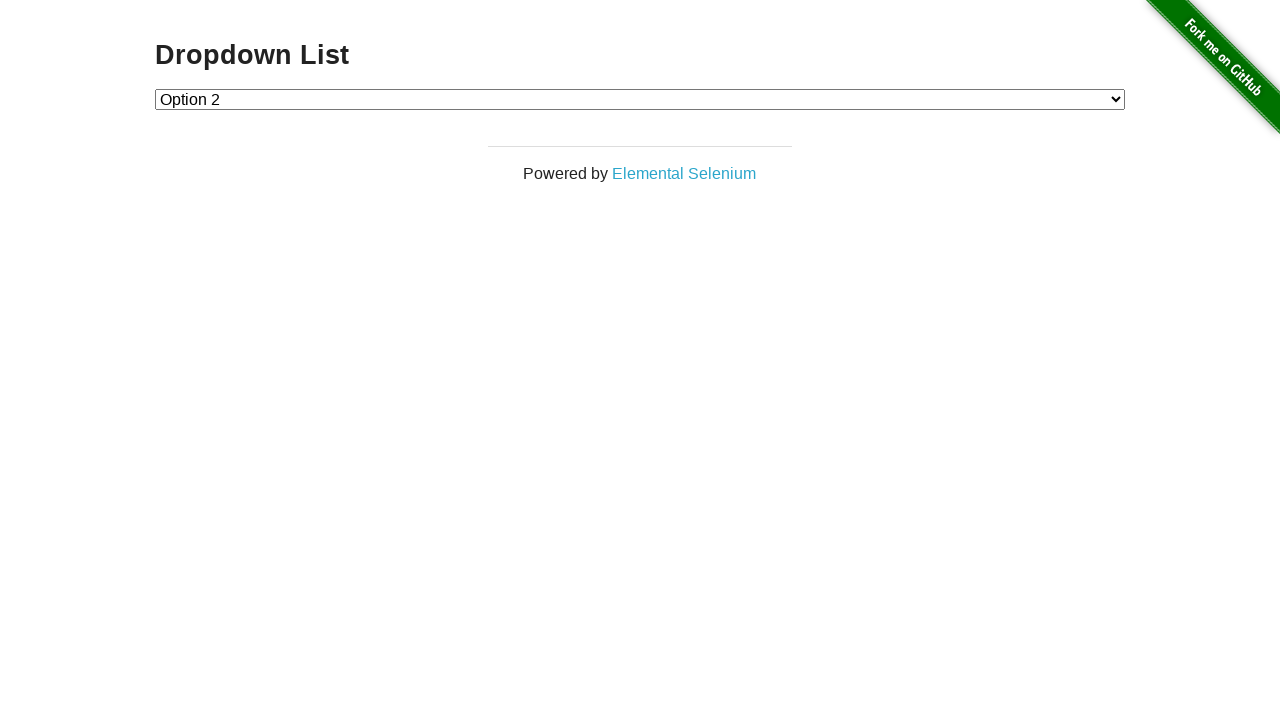

Located the currently selected dropdown option
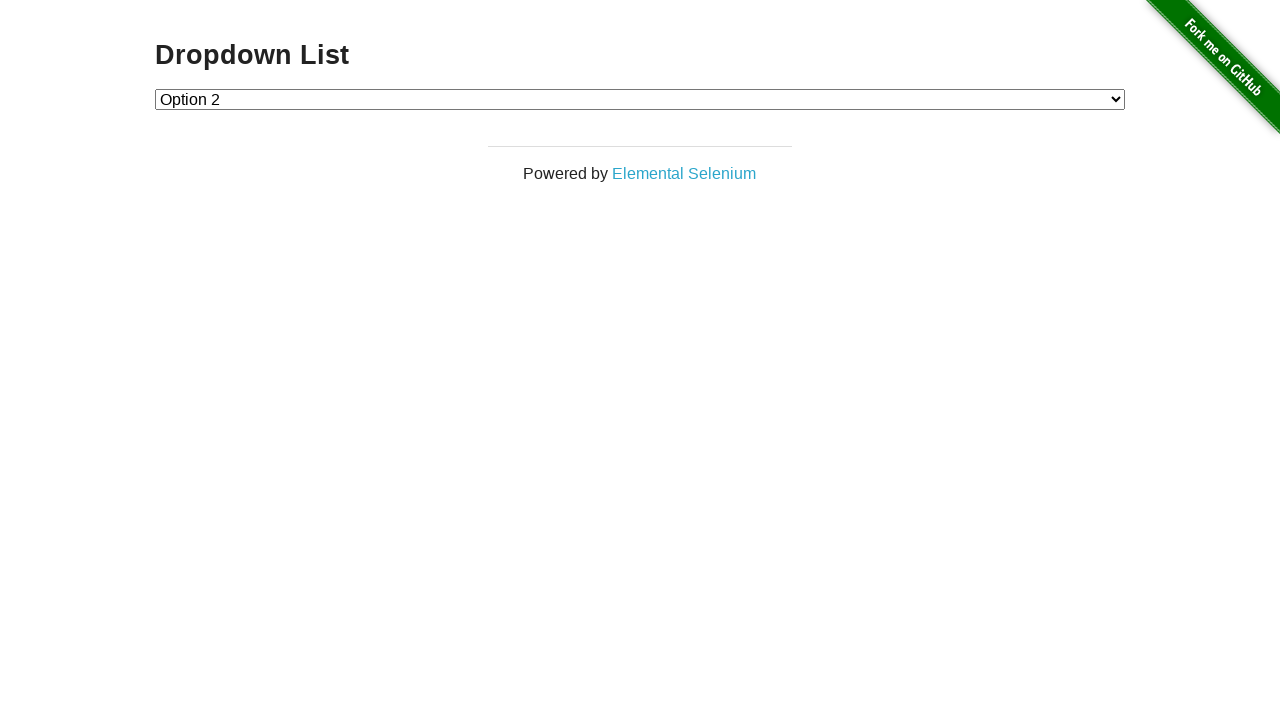

Verified that 'Option 2' is correctly selected
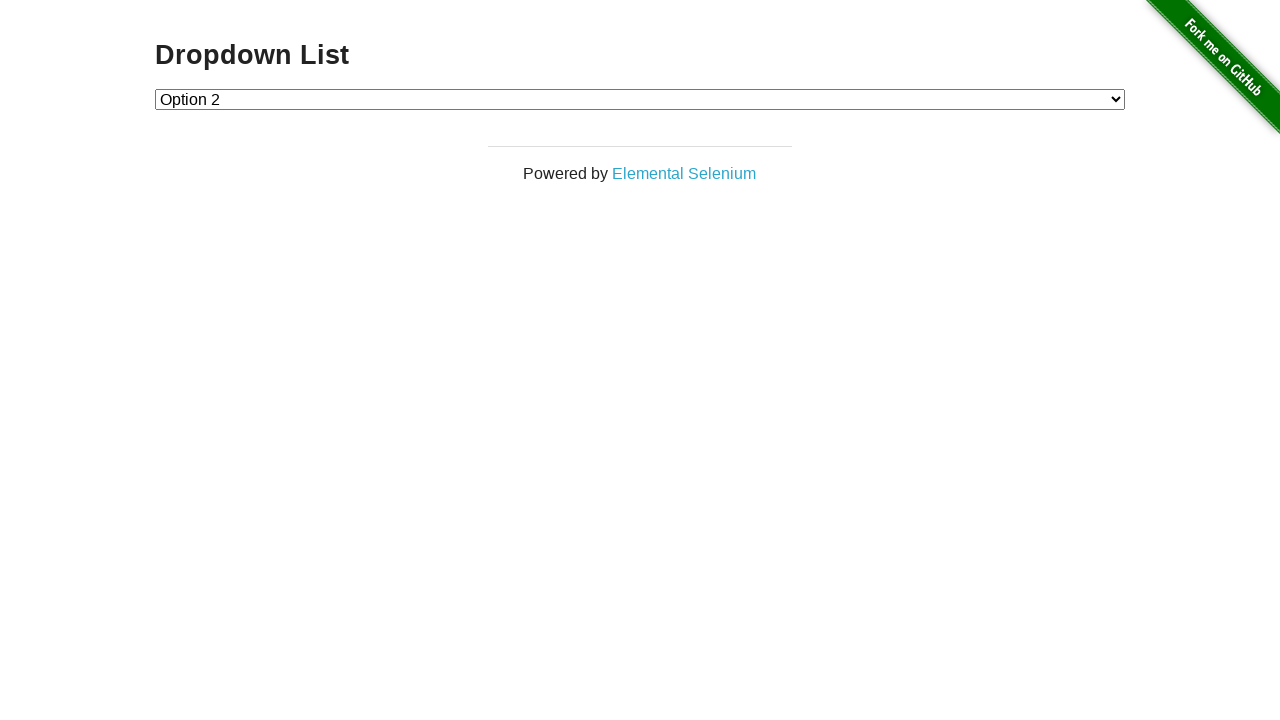

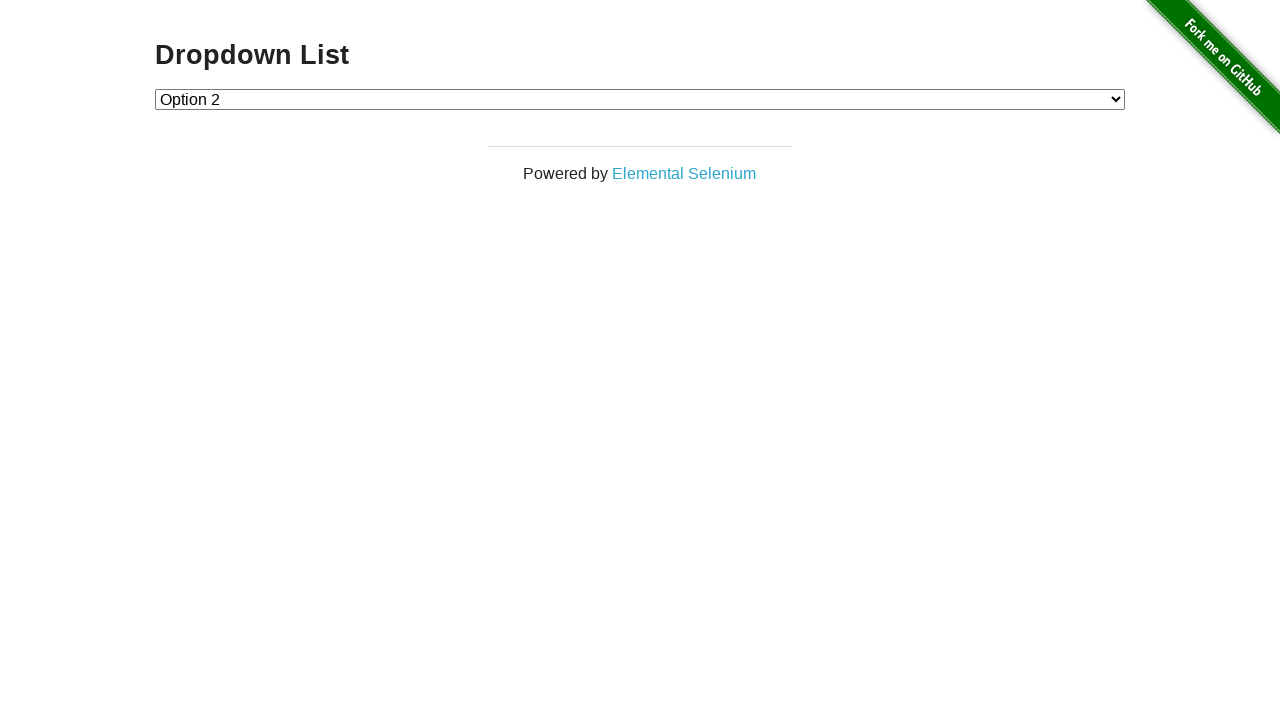